Tests dismissing a JavaScript confirm dialog by clicking the confirm button and dismissing the popup

Starting URL: https://the-internet.herokuapp.com/javascript_alerts

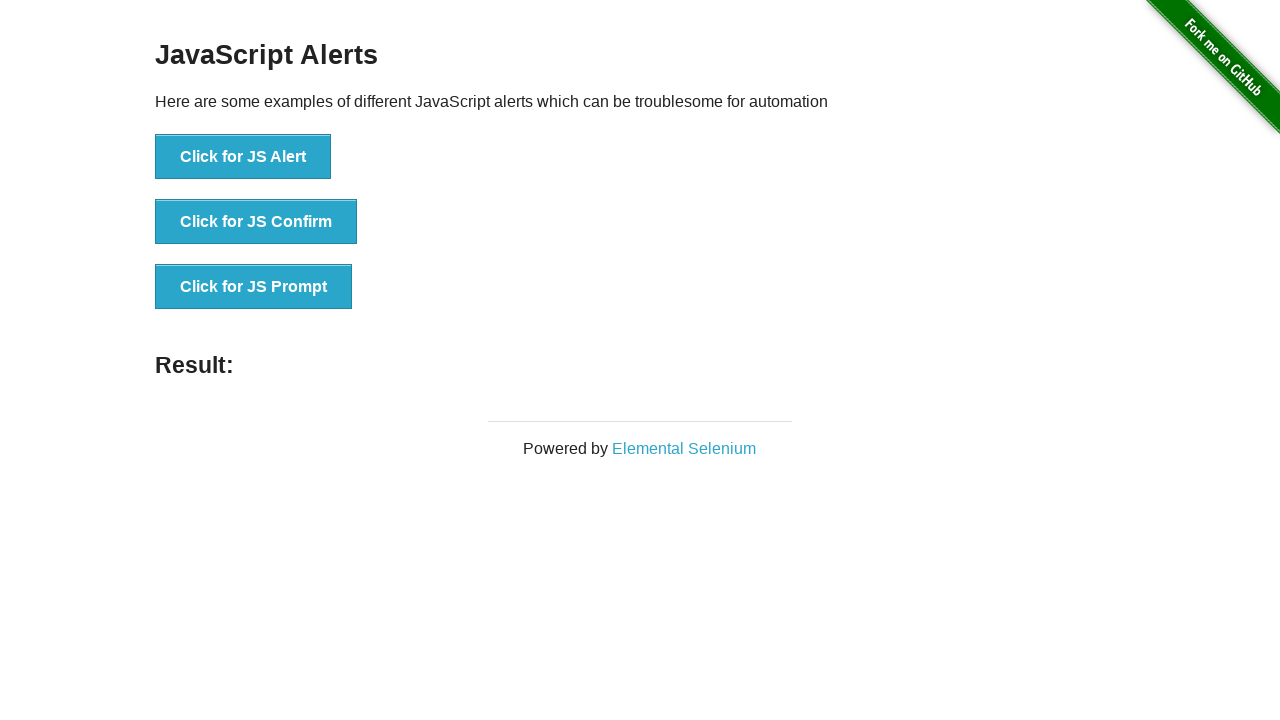

Set up dialog handler to dismiss confirm dialogs
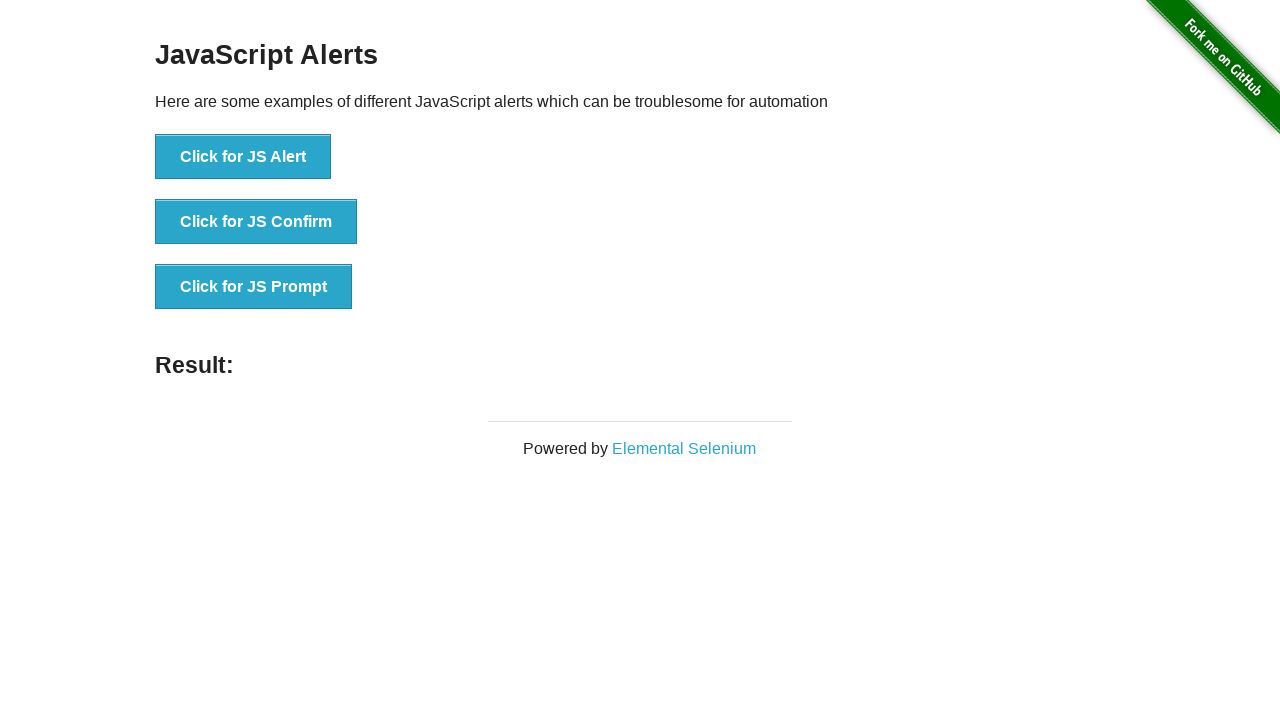

Clicked JS Confirm button to trigger confirm dialog at (256, 222) on xpath=//button[@onclick='jsConfirm()']
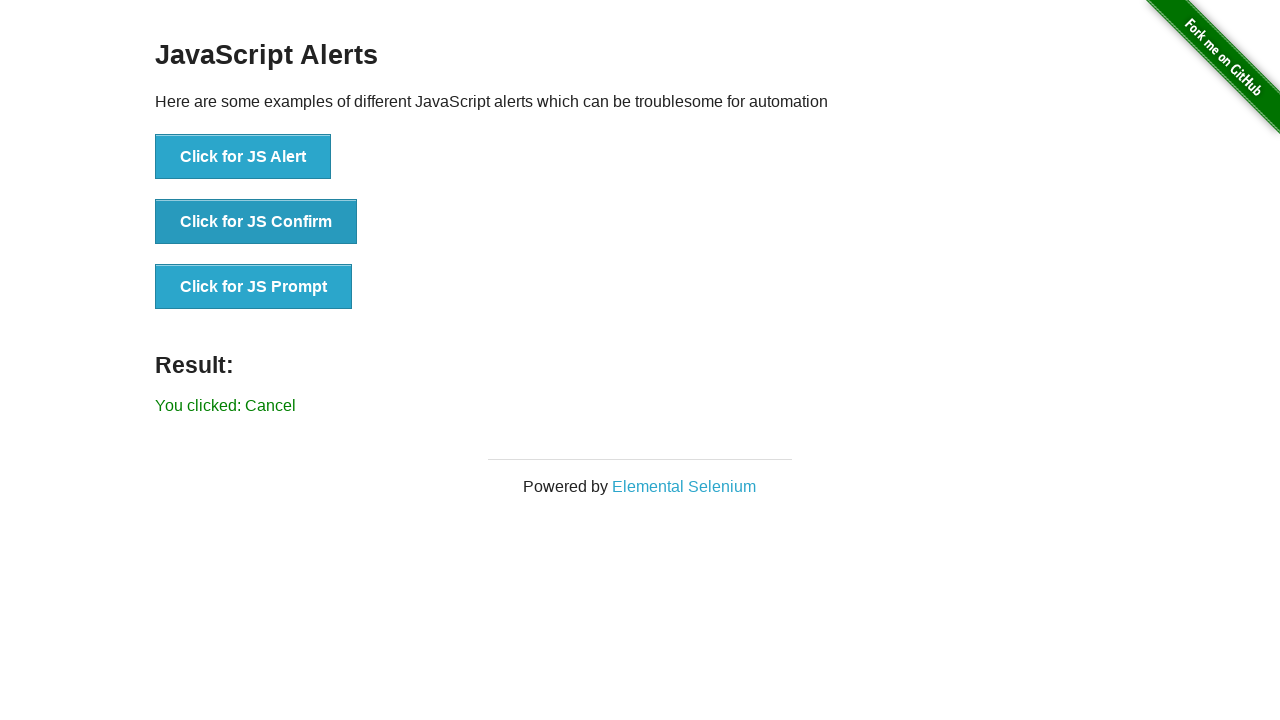

Result element loaded after dismissing confirm dialog
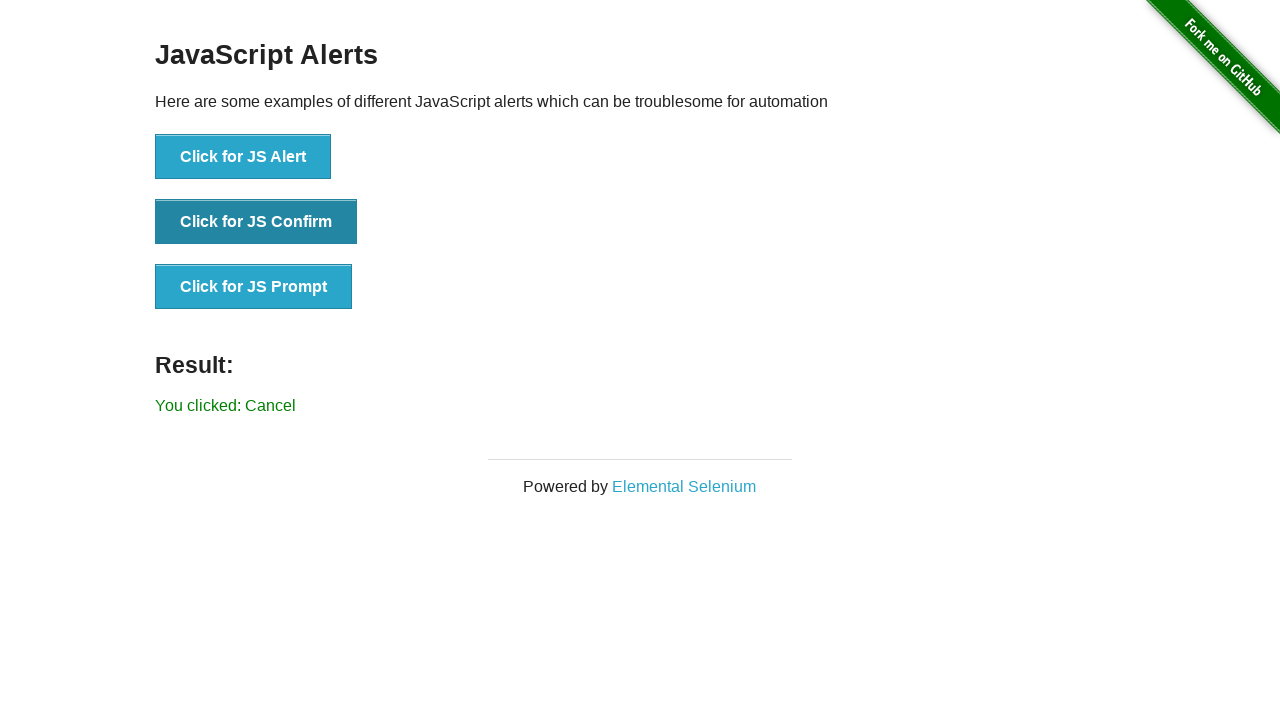

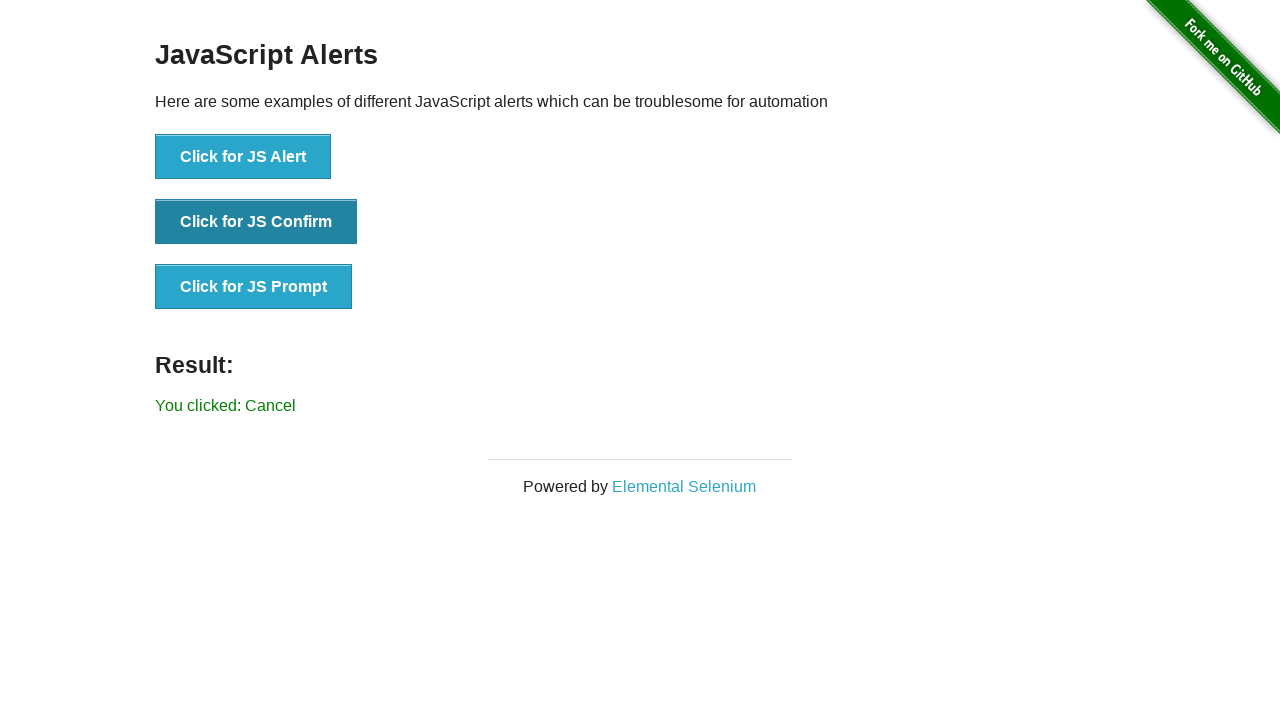